Tests DuckDuckGo search functionality by entering a search query and submitting with Enter key.

Starting URL: https://duckduckgo.com/

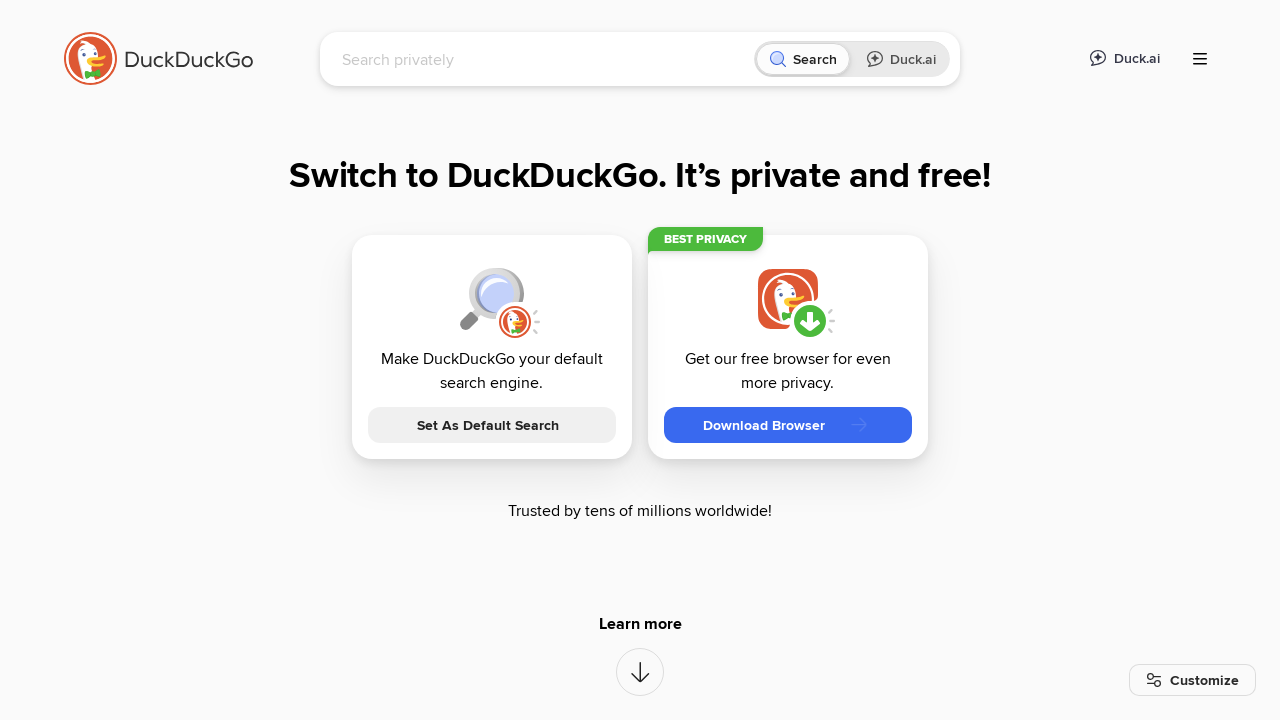

Filled search field with 'Selenium java examples' on input[name='q']
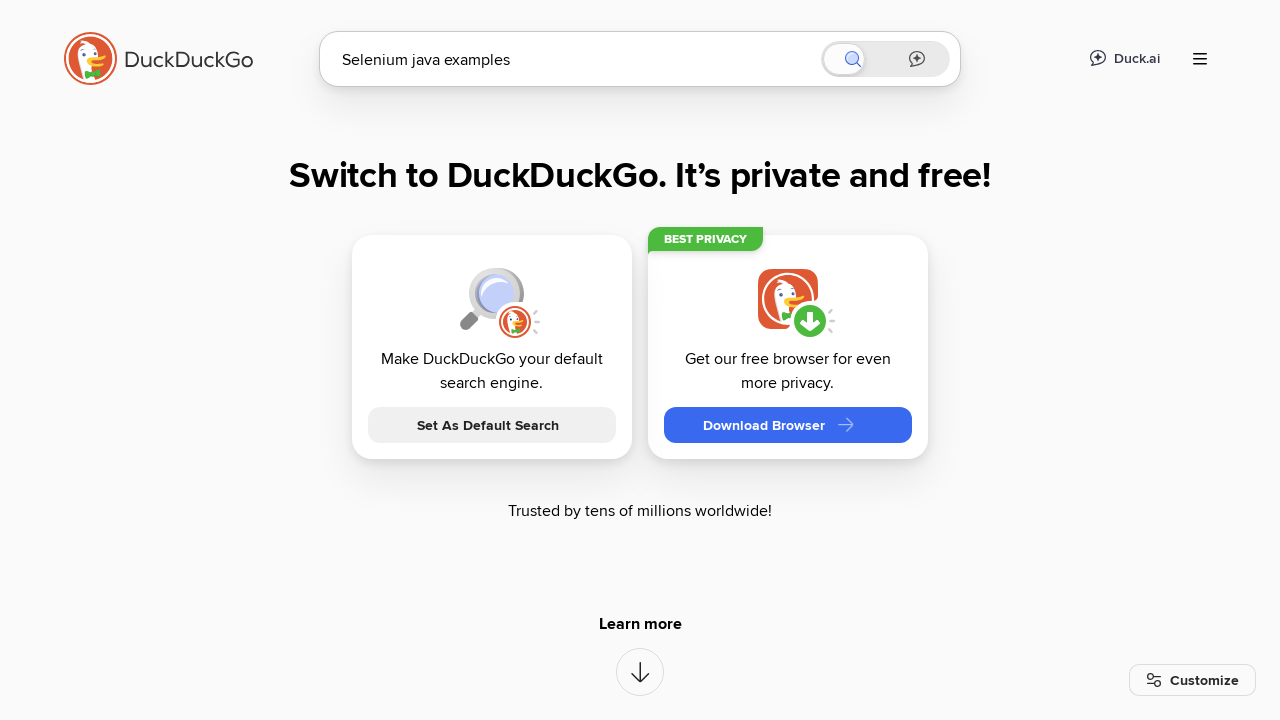

Pressed Enter key to submit search query on input[name='q']
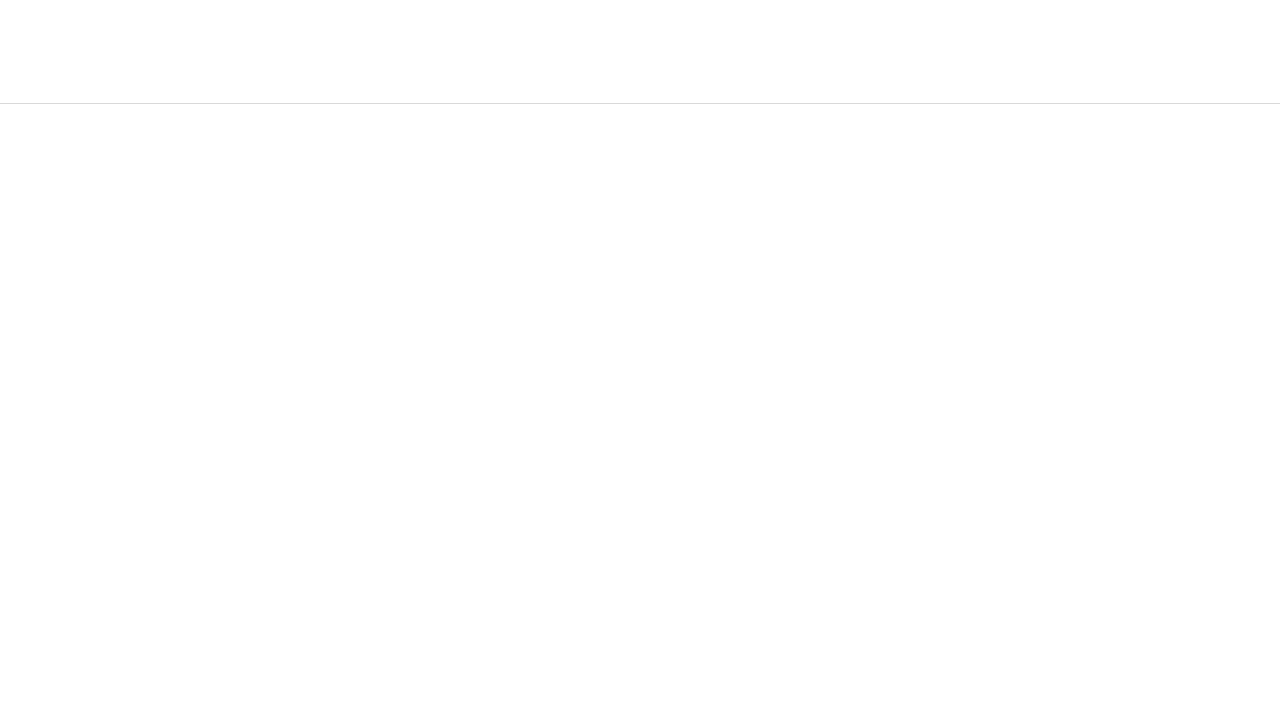

Search results loaded and network idle
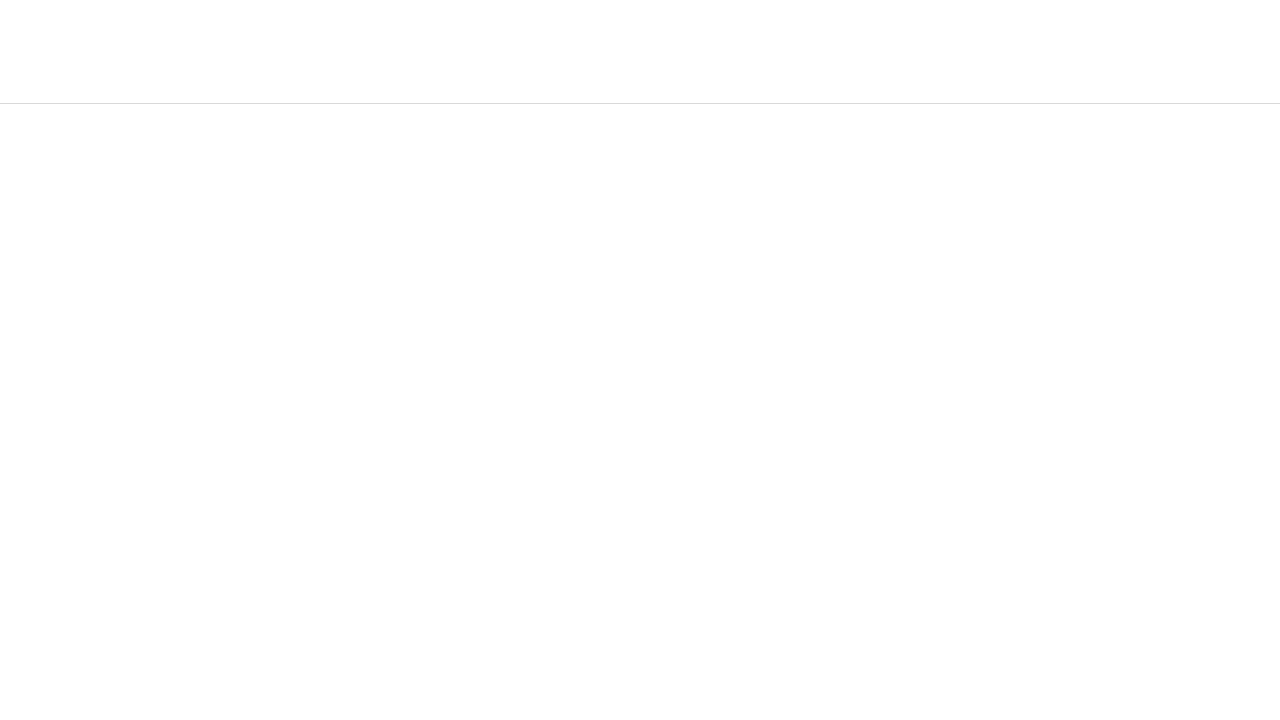

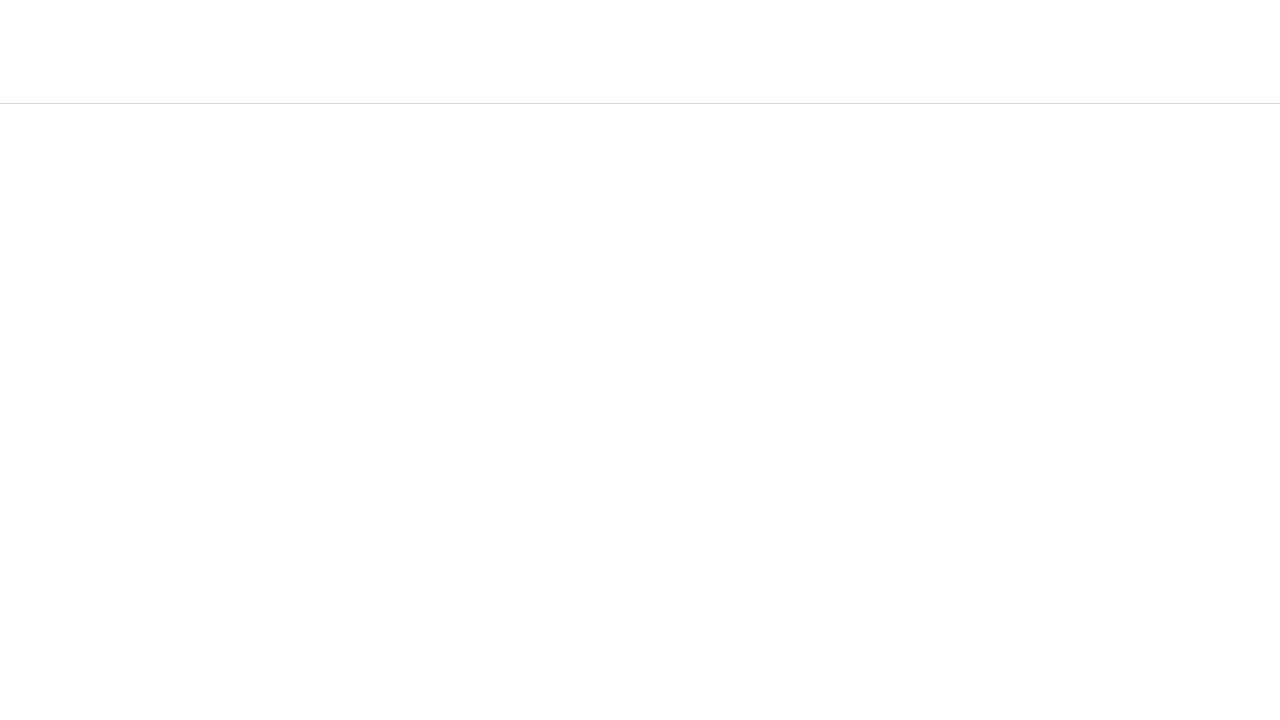